Attempts to click a non-existent element on Docker website to trigger screenshot capture on failure

Starting URL: https://www.docker.com

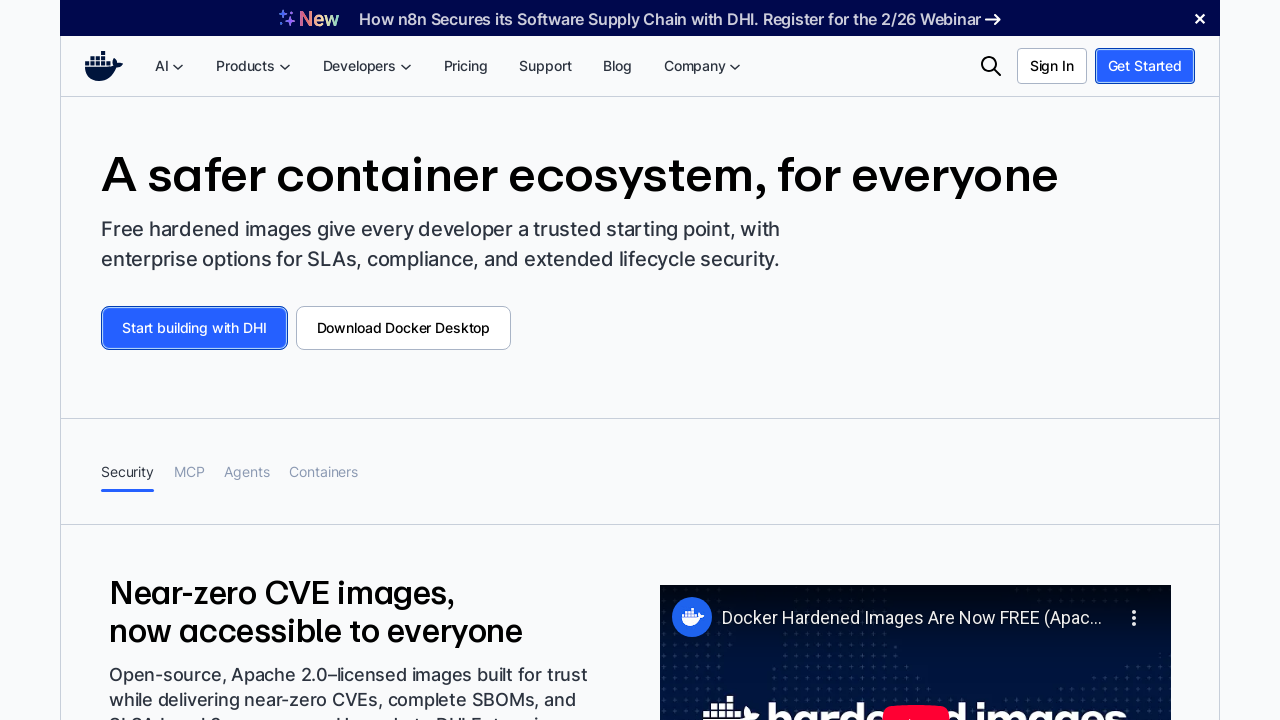

Navigated to Docker website (https://www.docker.com)
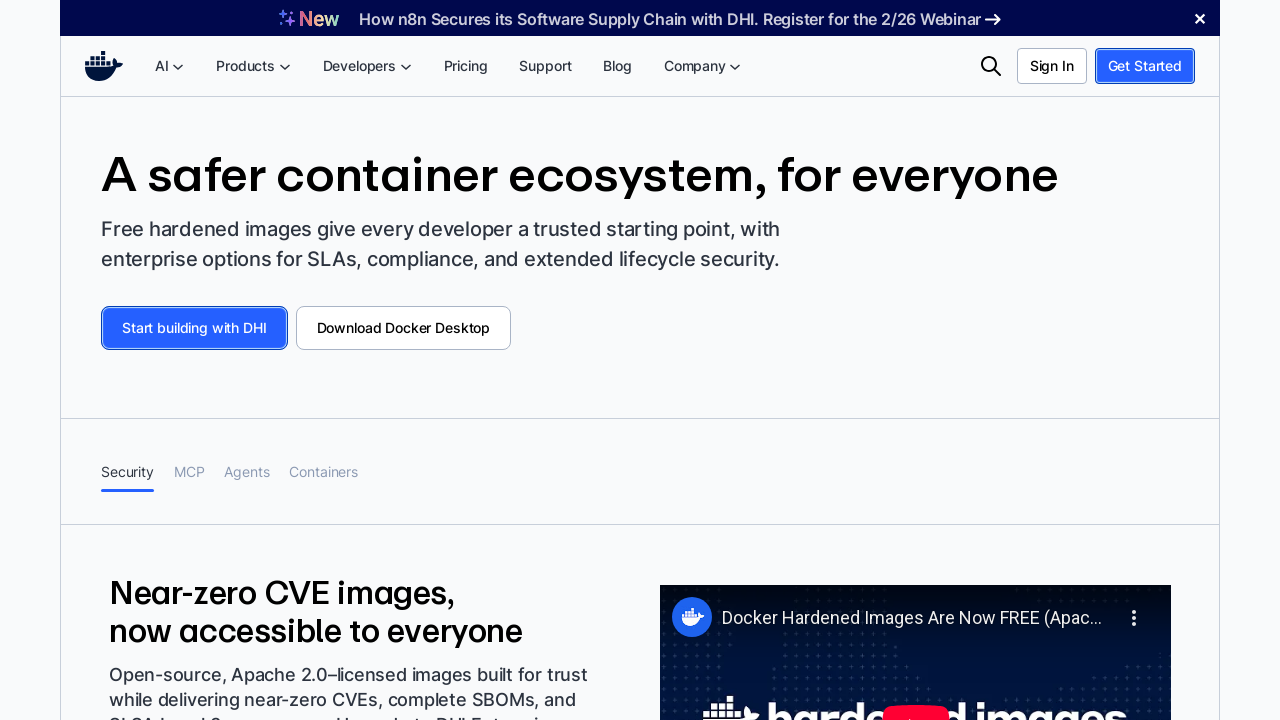

Failed to click non-existent element - screenshot captured on failure on xpath=//abcd
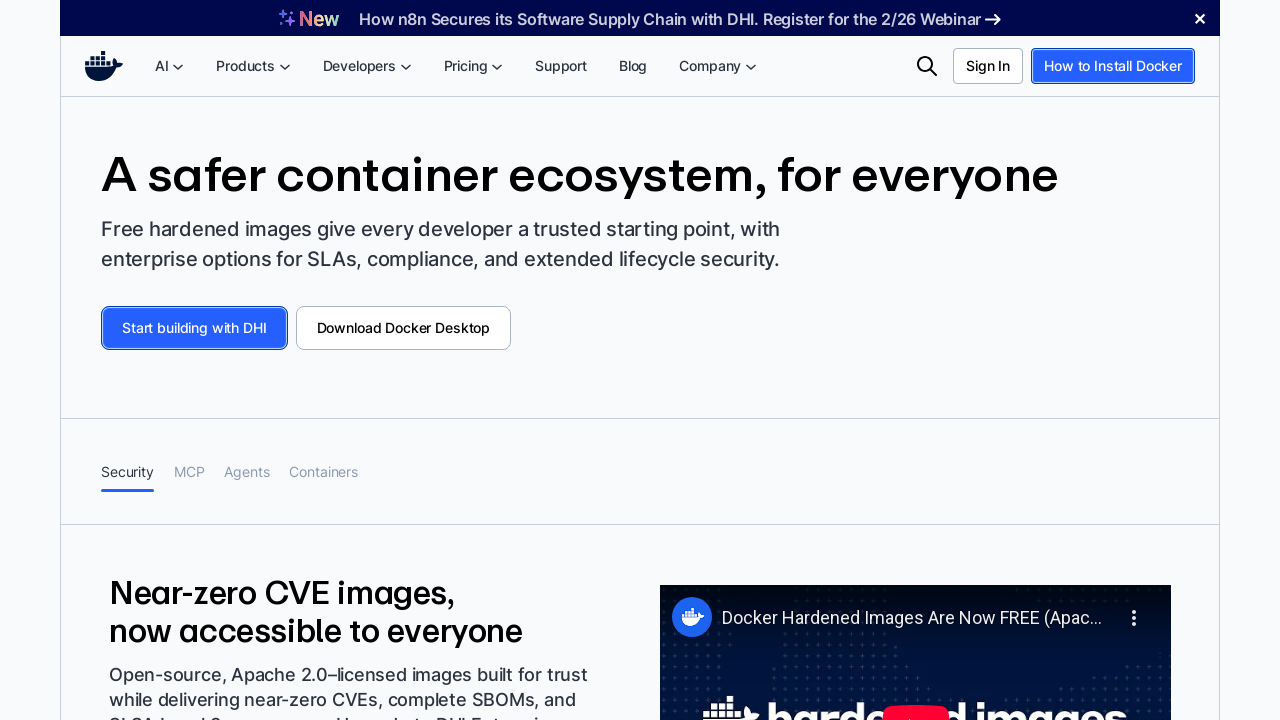

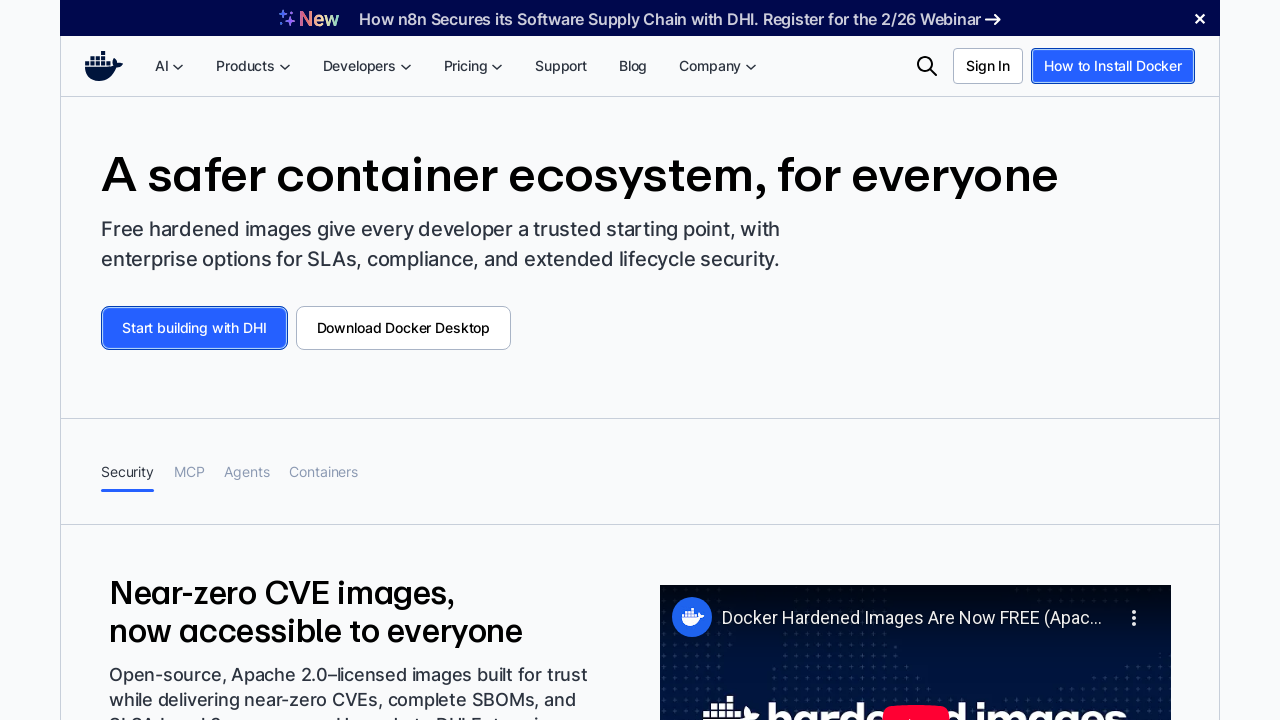